Navigates through credit card sections on Popular bank website by clicking on tabs and card options

Starting URL: https://popularenlinea.com/

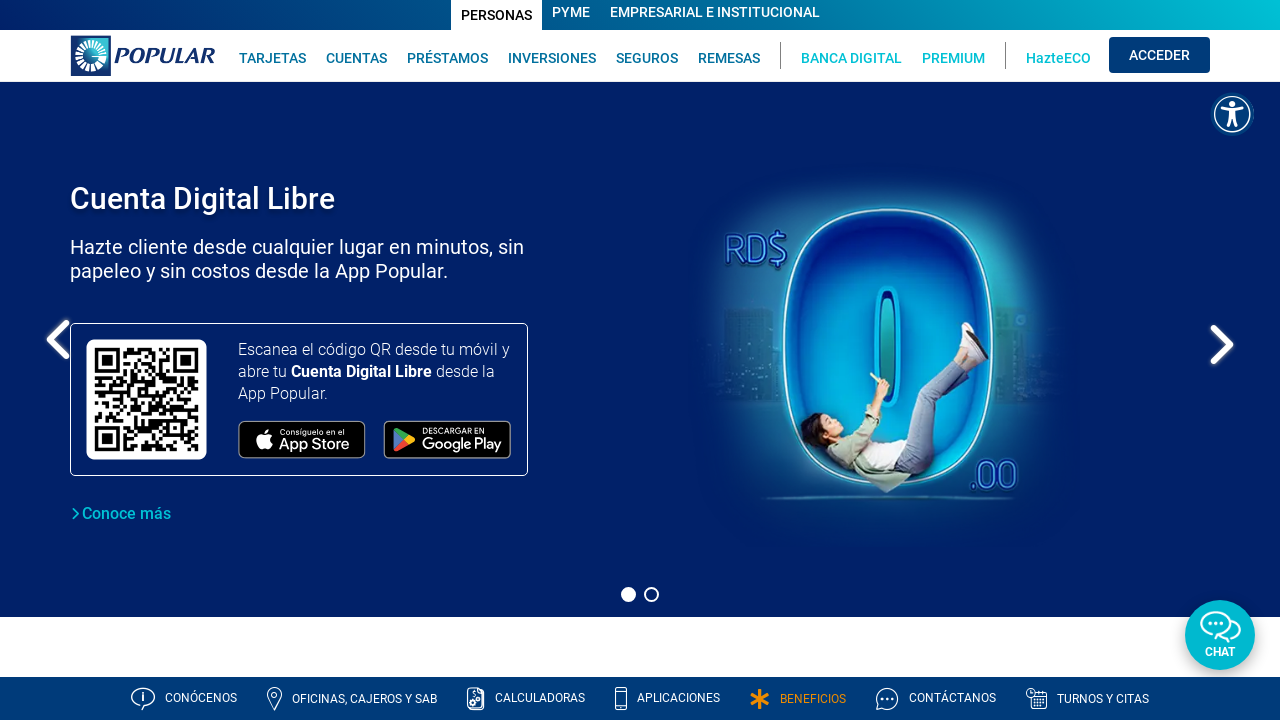

Clicked on TARJETAS (Cards) tab at (272, 54) on xpath=//a[contains(text(), 'TARJETAS')]
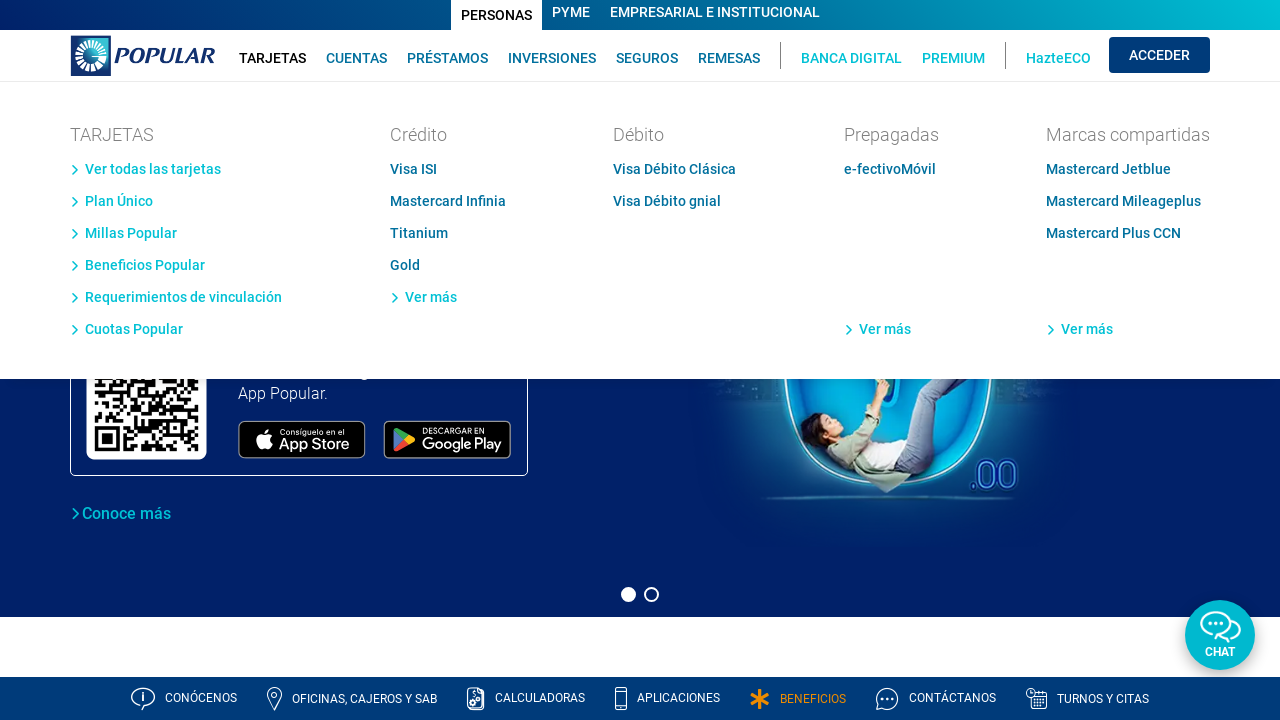

Clicked on Visa ISI card option at (413, 169) on xpath=//a[contains(text(), 'Visa ISI')]
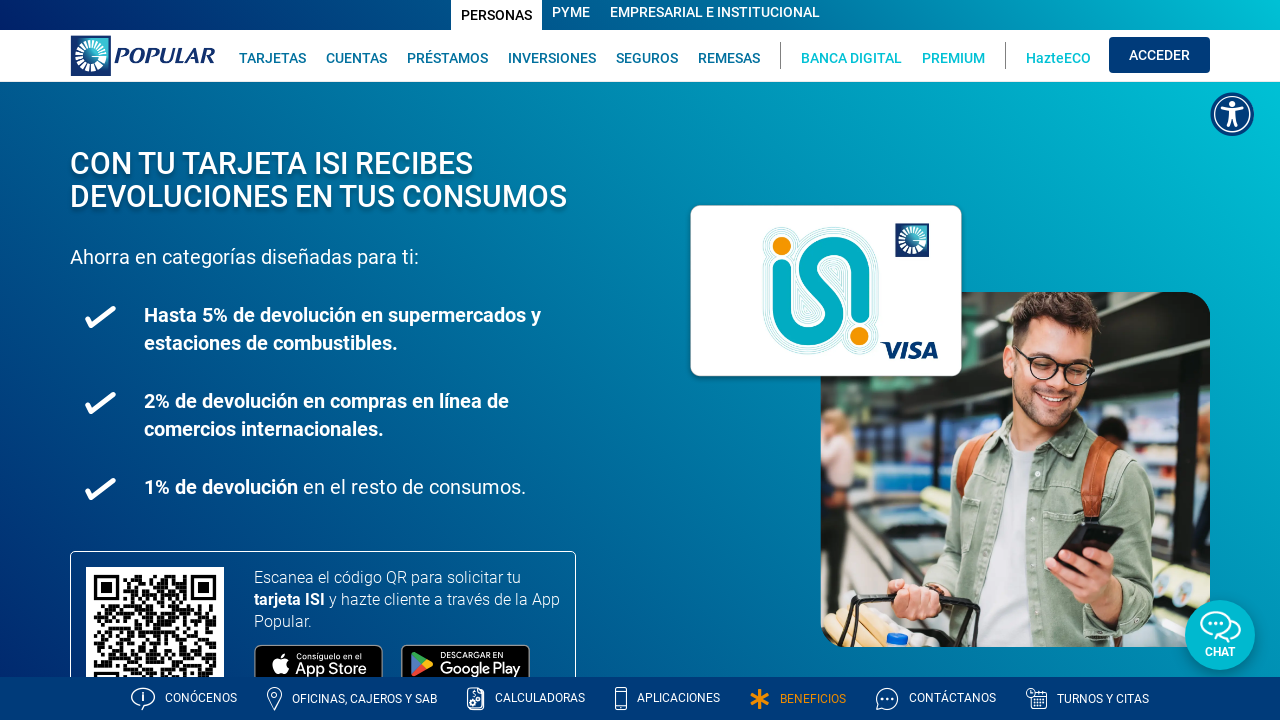

Benefits section loaded successfully
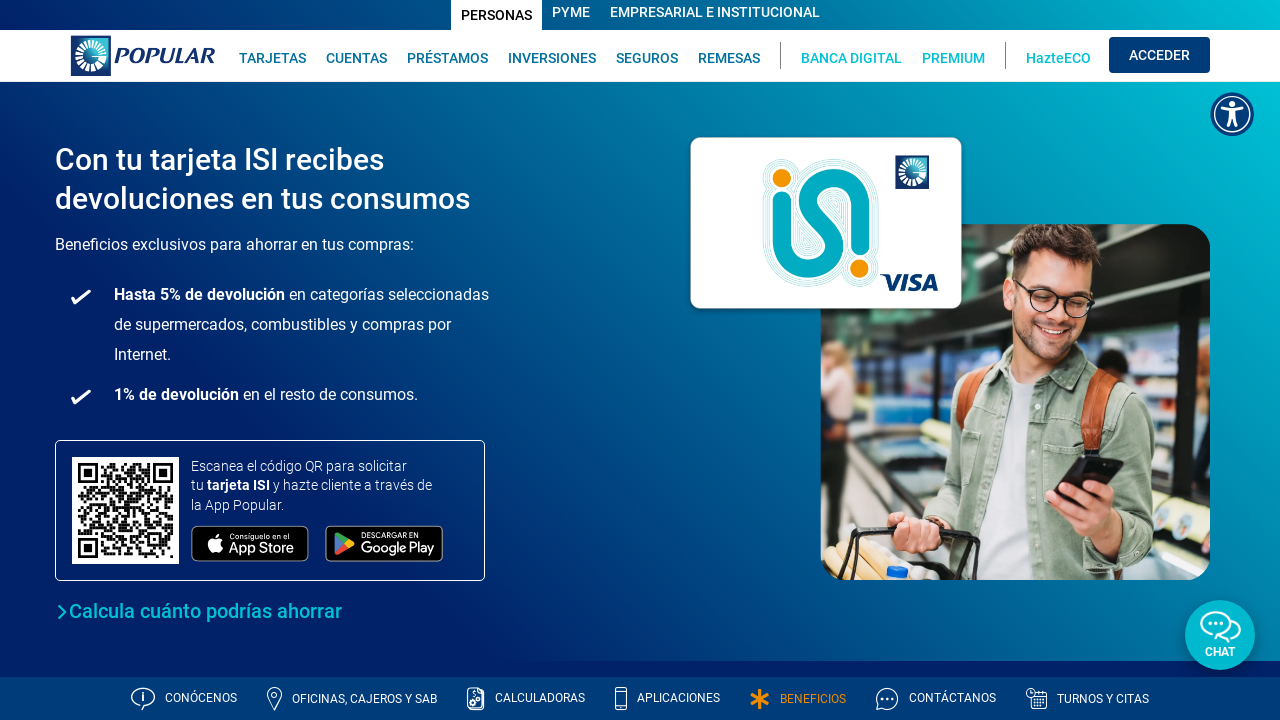

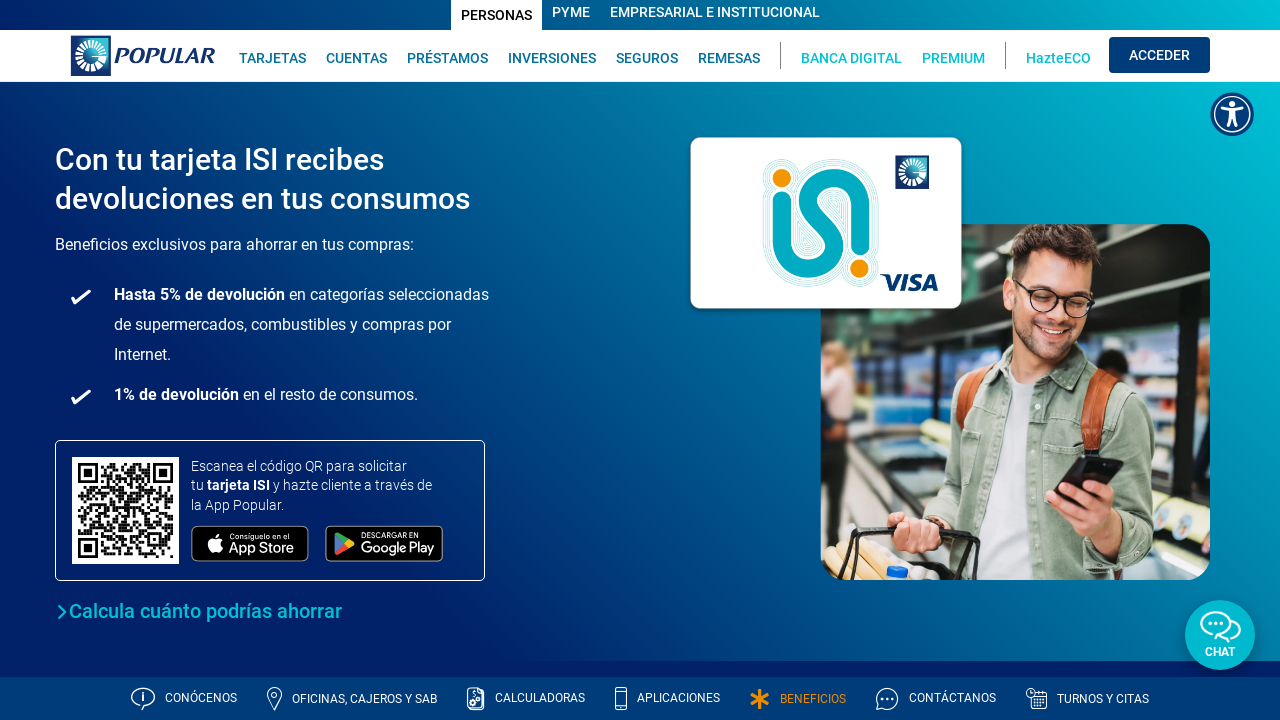